Tests table sorting functionality by clicking on column headers to sort DUES and EMAIL columns in ascending and descending order

Starting URL: http://the-internet.herokuapp.com/tables

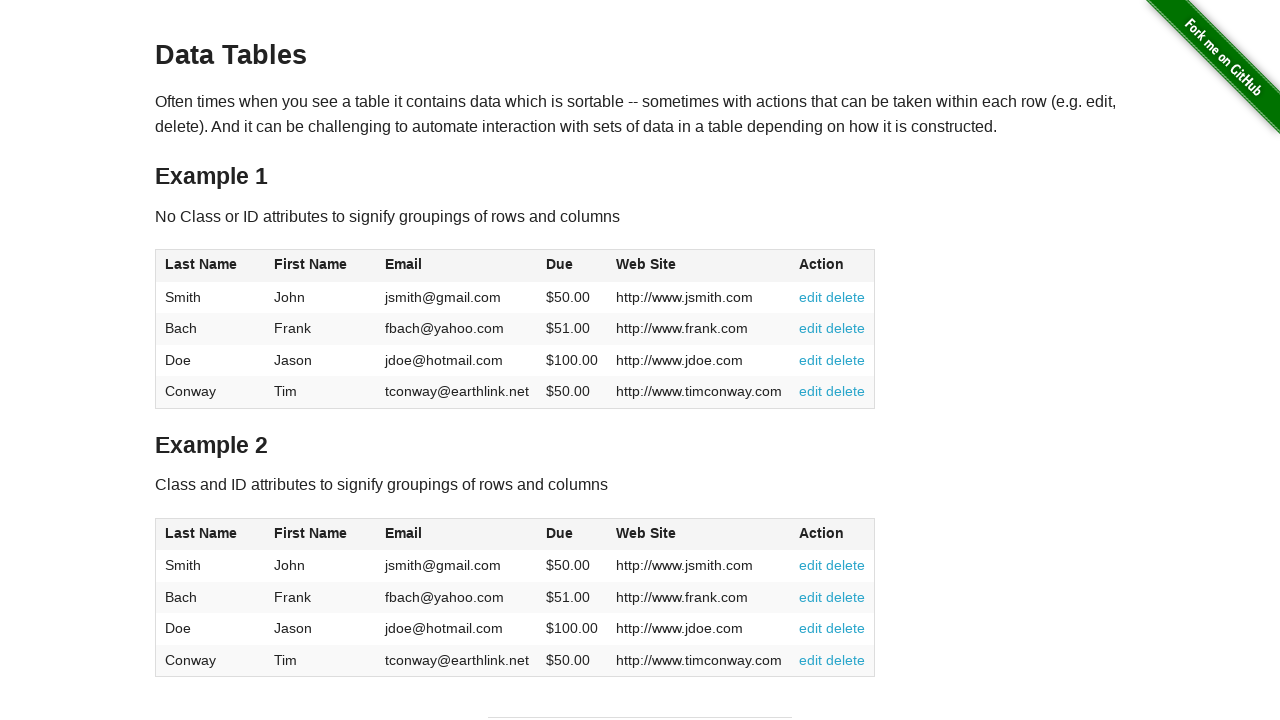

Clicked DUES column header to sort ascending at (572, 266) on #table1 thead tr th:nth-of-type(4)
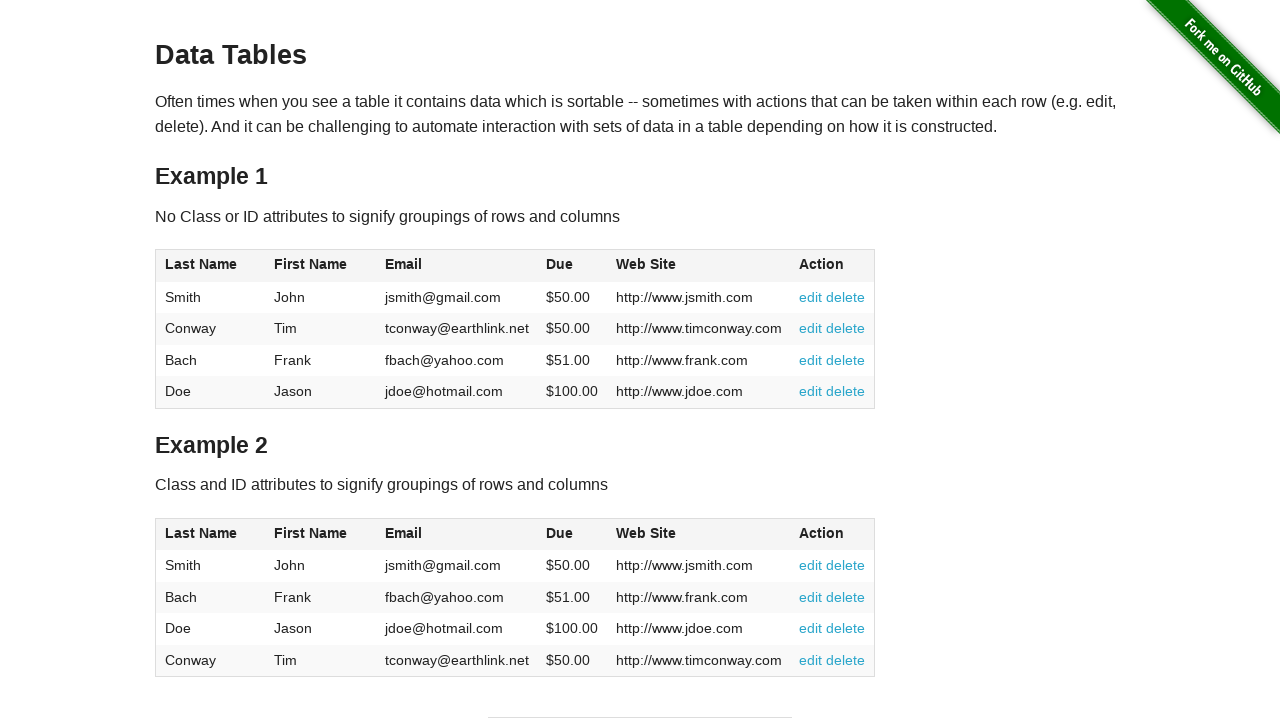

Clicked DUES column header again to sort descending at (572, 266) on #table1 thead tr th:nth-of-type(4)
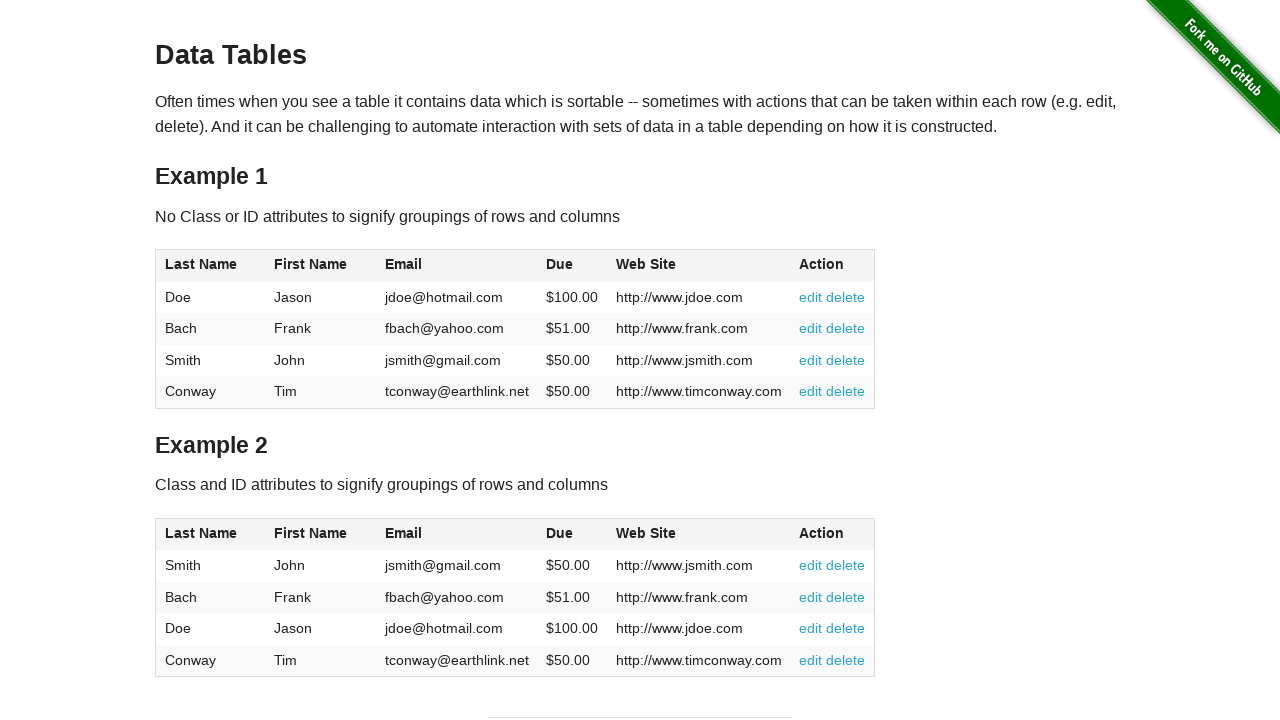

Clicked EMAIL column header to sort ascending at (457, 266) on #table1 thead tr th:nth-of-type(3)
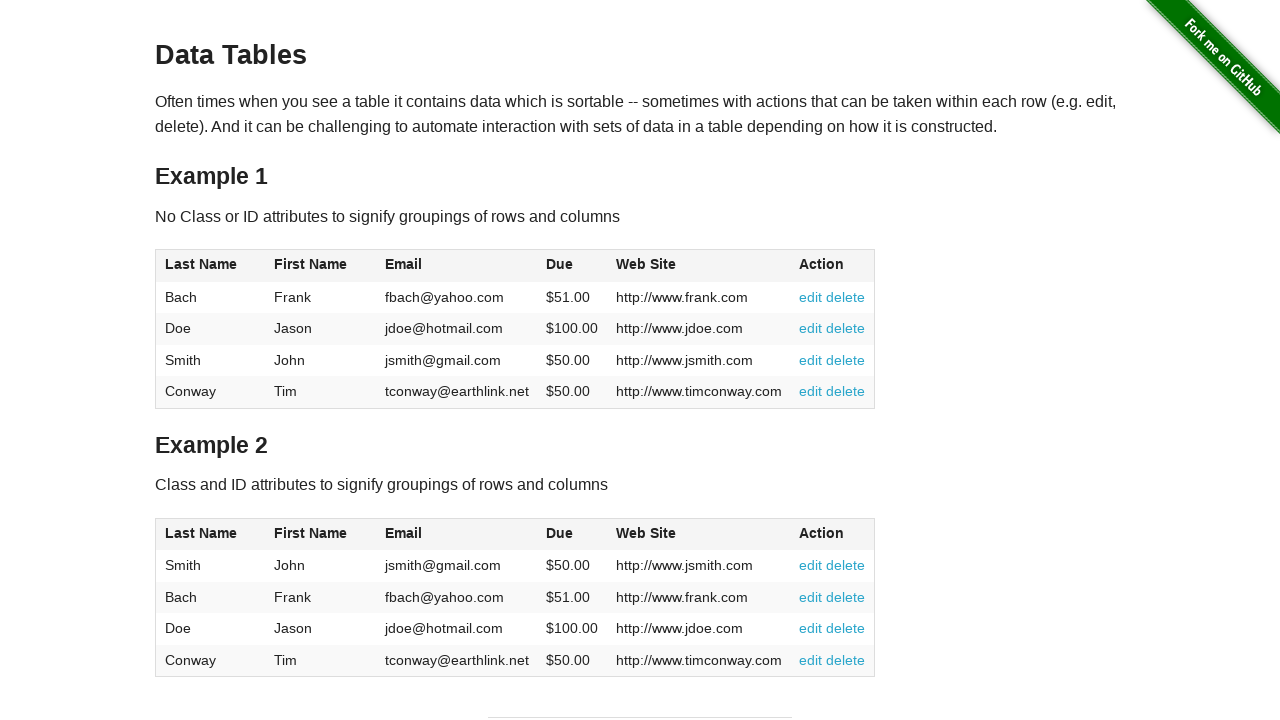

Table loaded after sorting
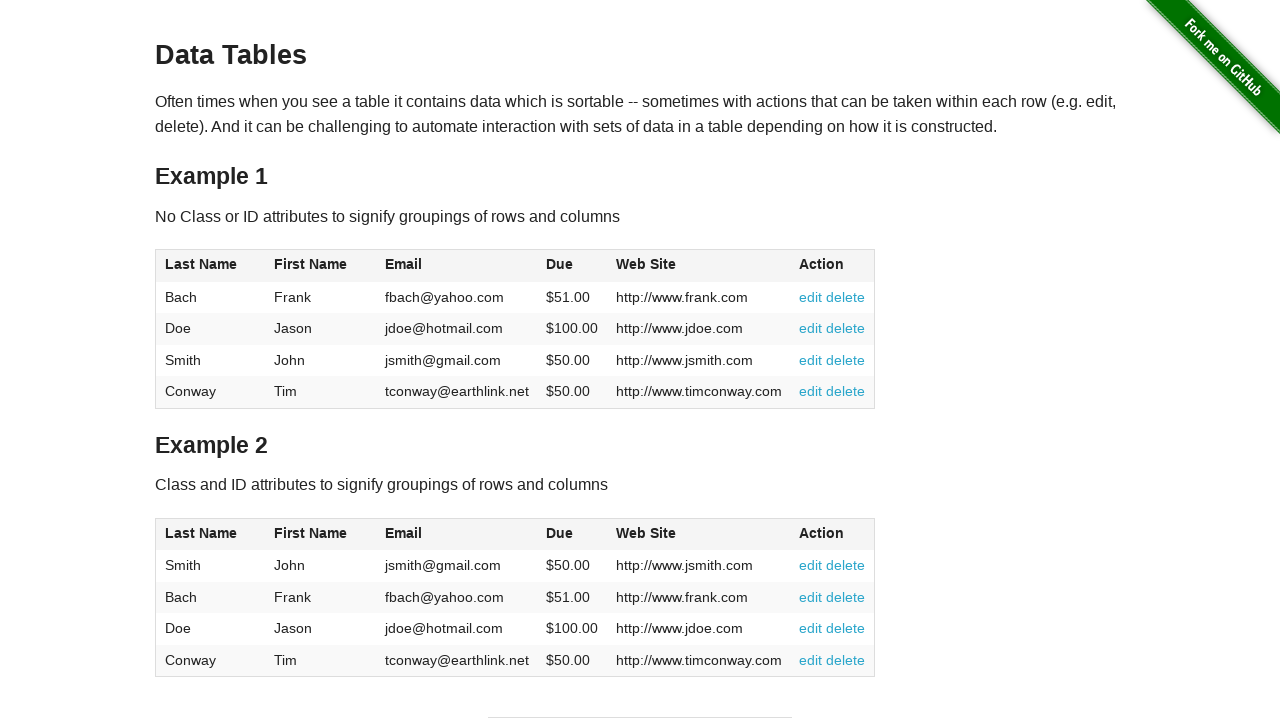

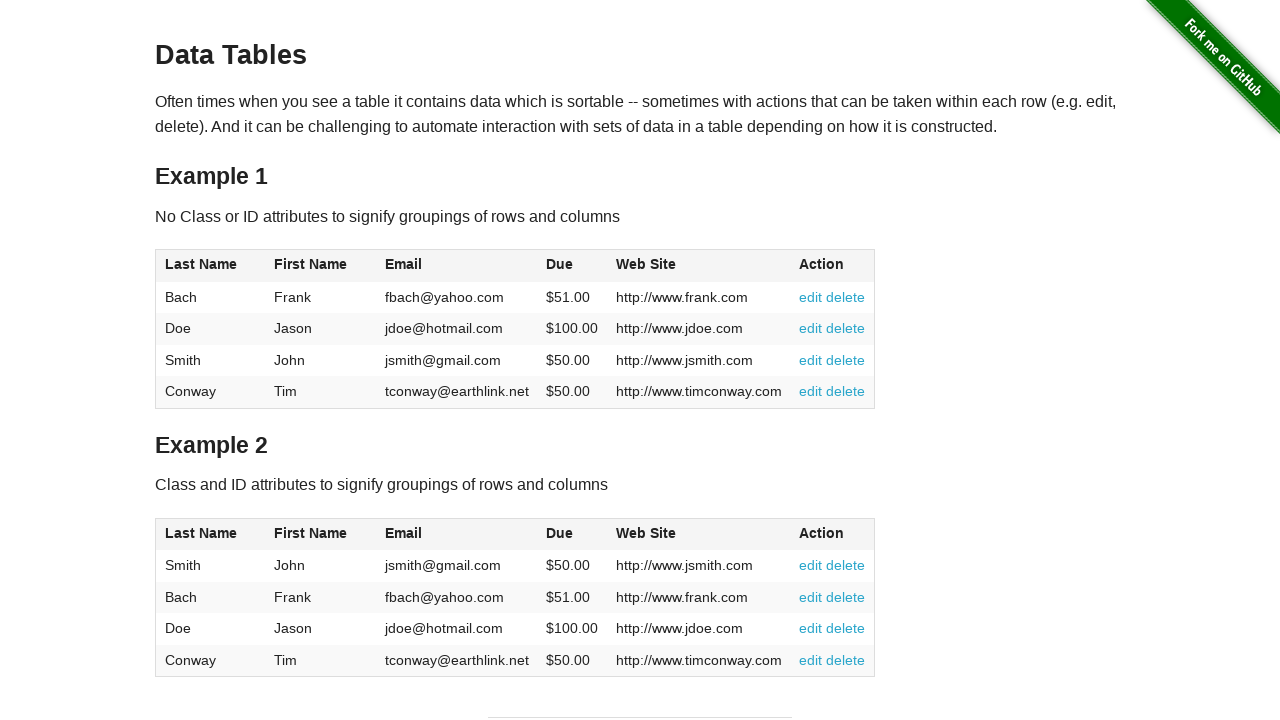